Navigates to a file upload demo page and clicks the file upload input button to trigger the file selection dialog

Starting URL: http://www.sahitest.com/demo/php/fileUpload.htm

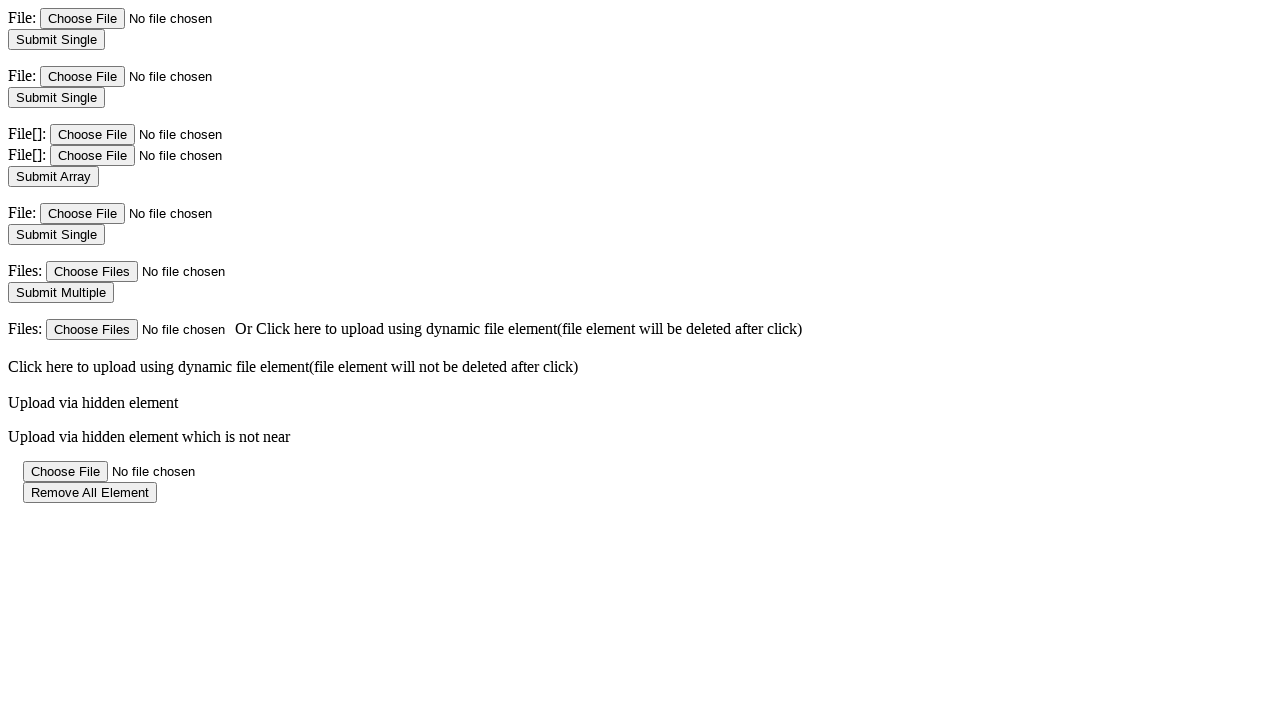

Navigated to file upload demo page
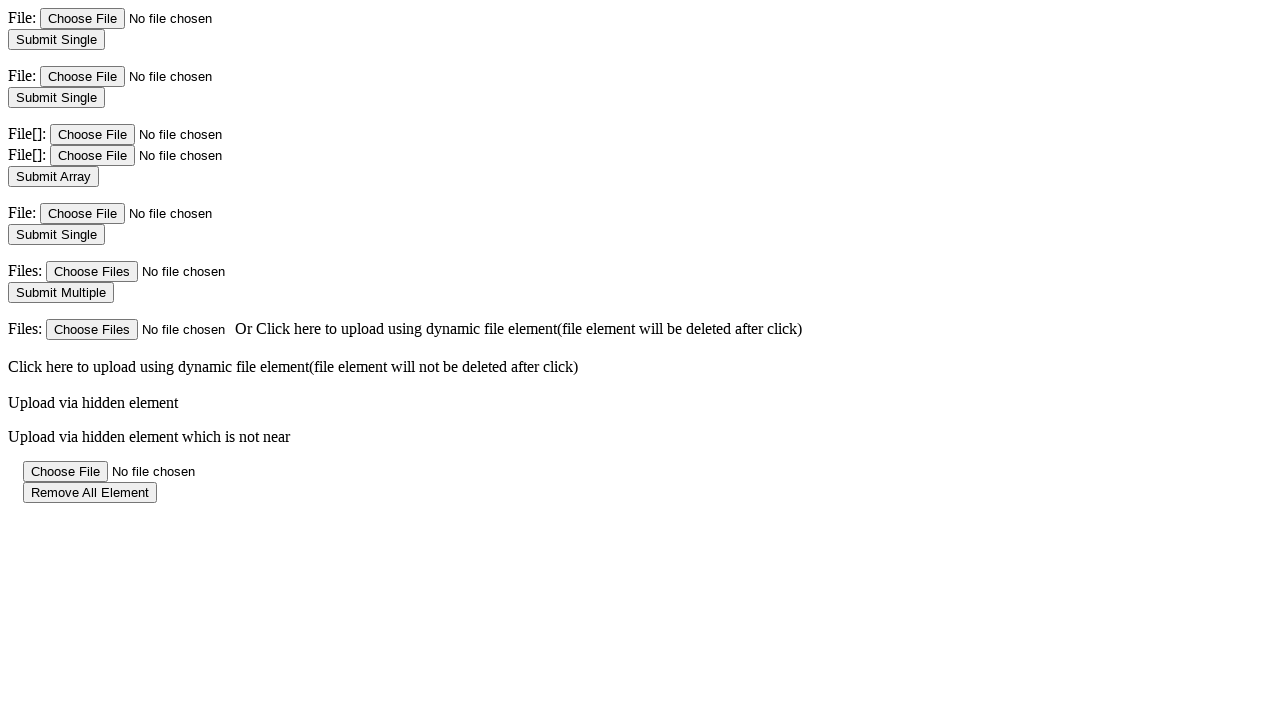

Clicked file upload input button to trigger file selection dialog at (159, 18) on #file
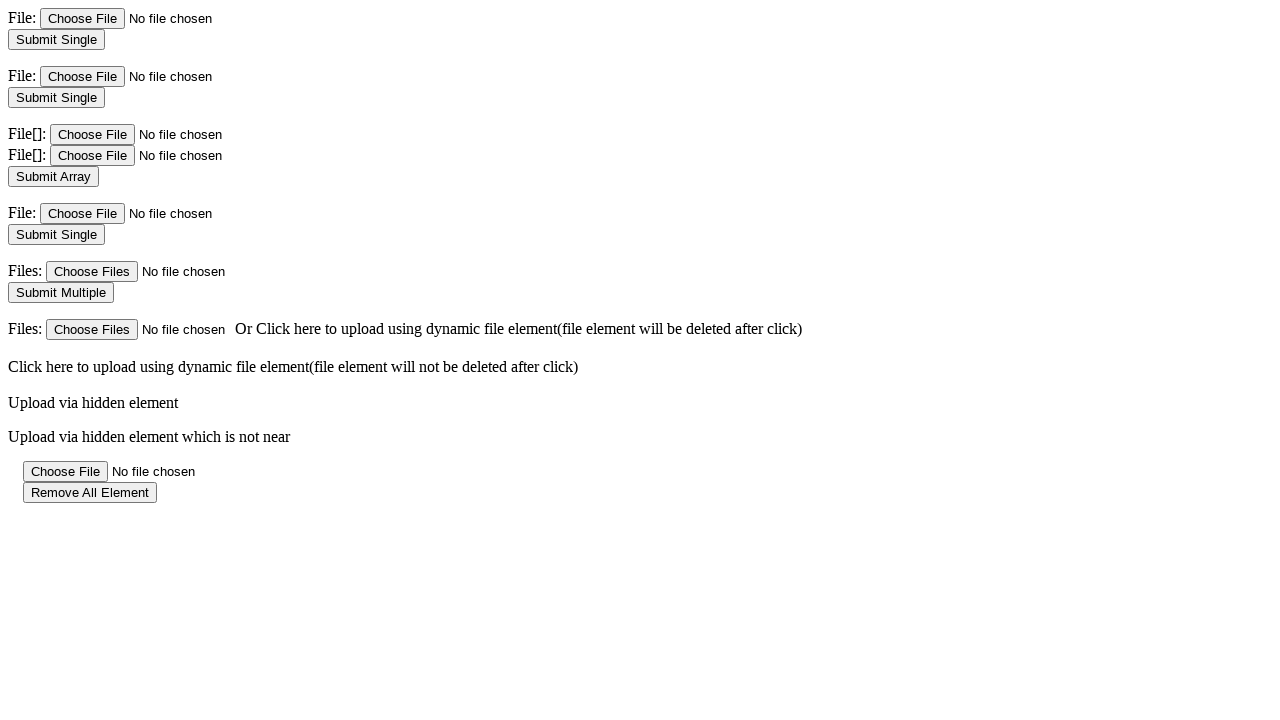

Waited for file selection dialog to appear
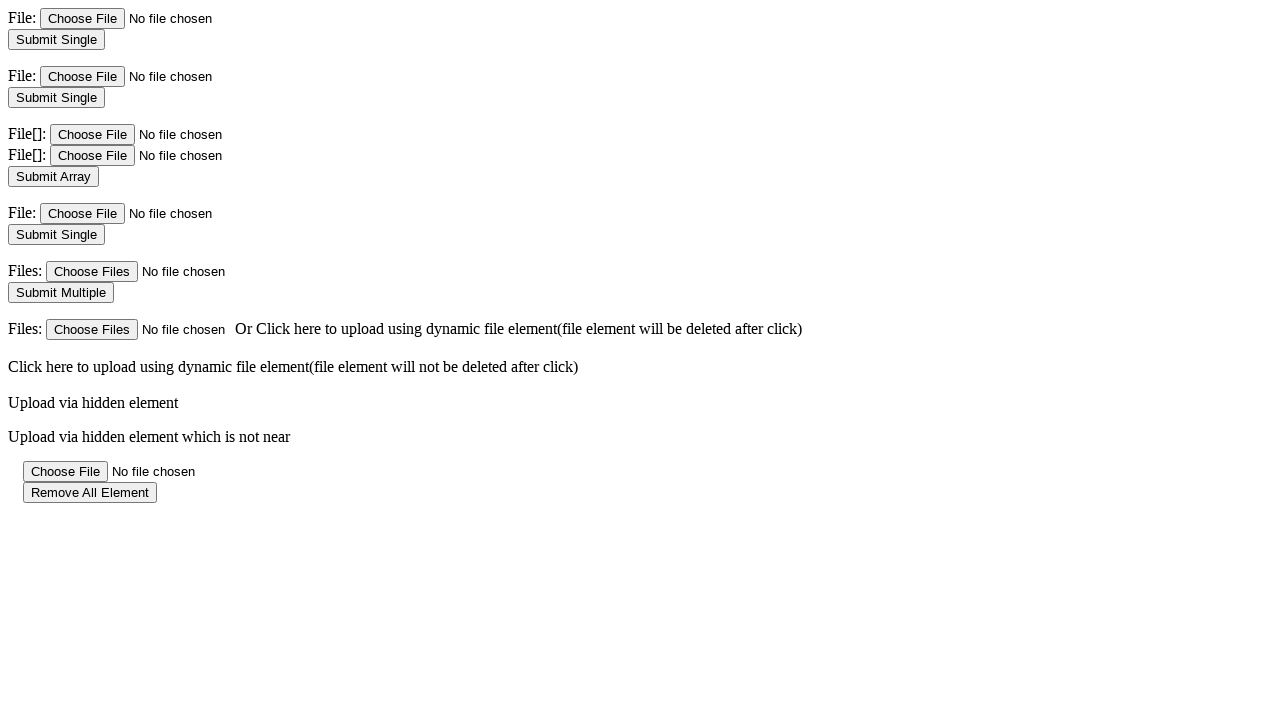

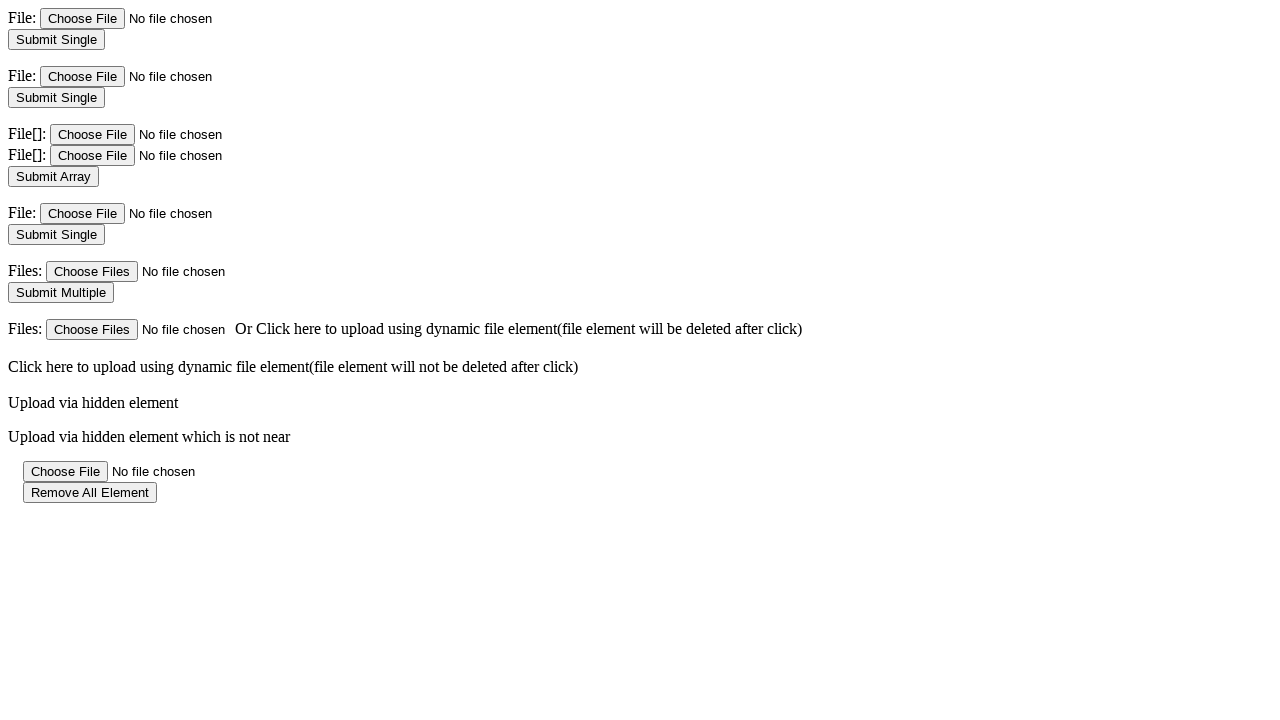